Tests a slow calculator application by setting a delay, performing addition (7+8), and verifying the result equals 15

Starting URL: https://bonigarcia.dev/selenium-webdriver-java/slow-calculator.html

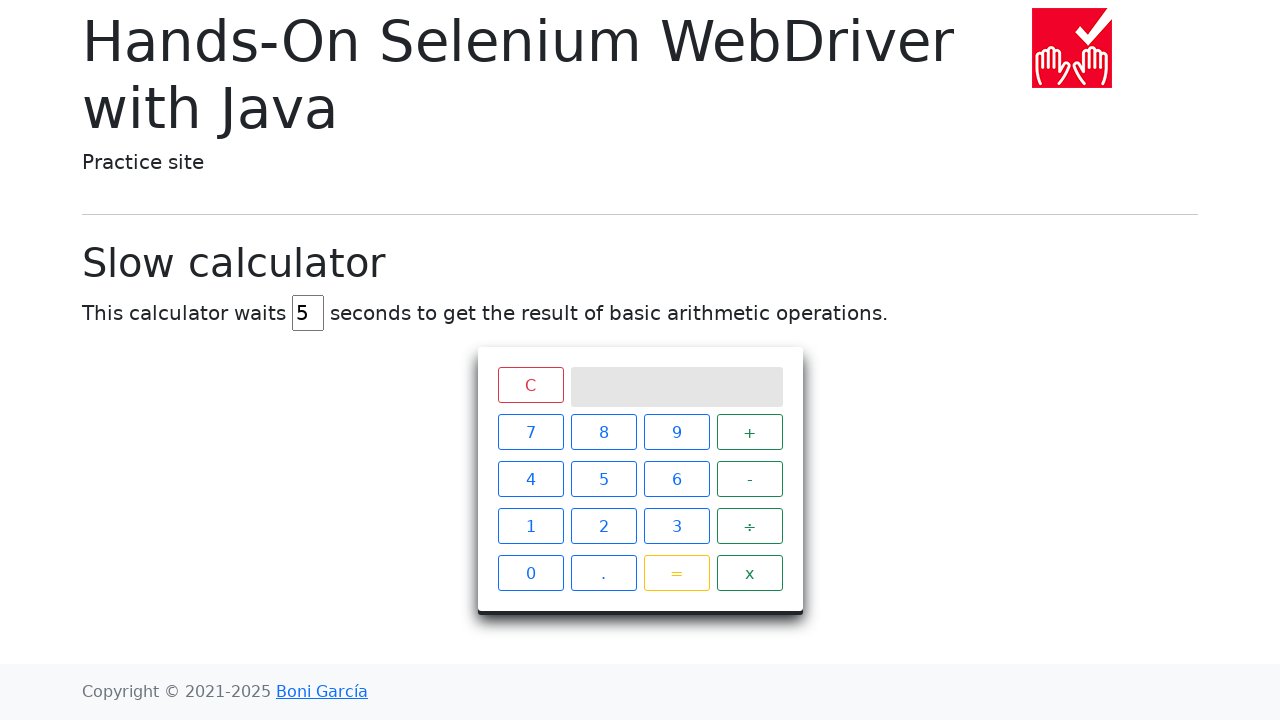

Navigated to slow calculator application
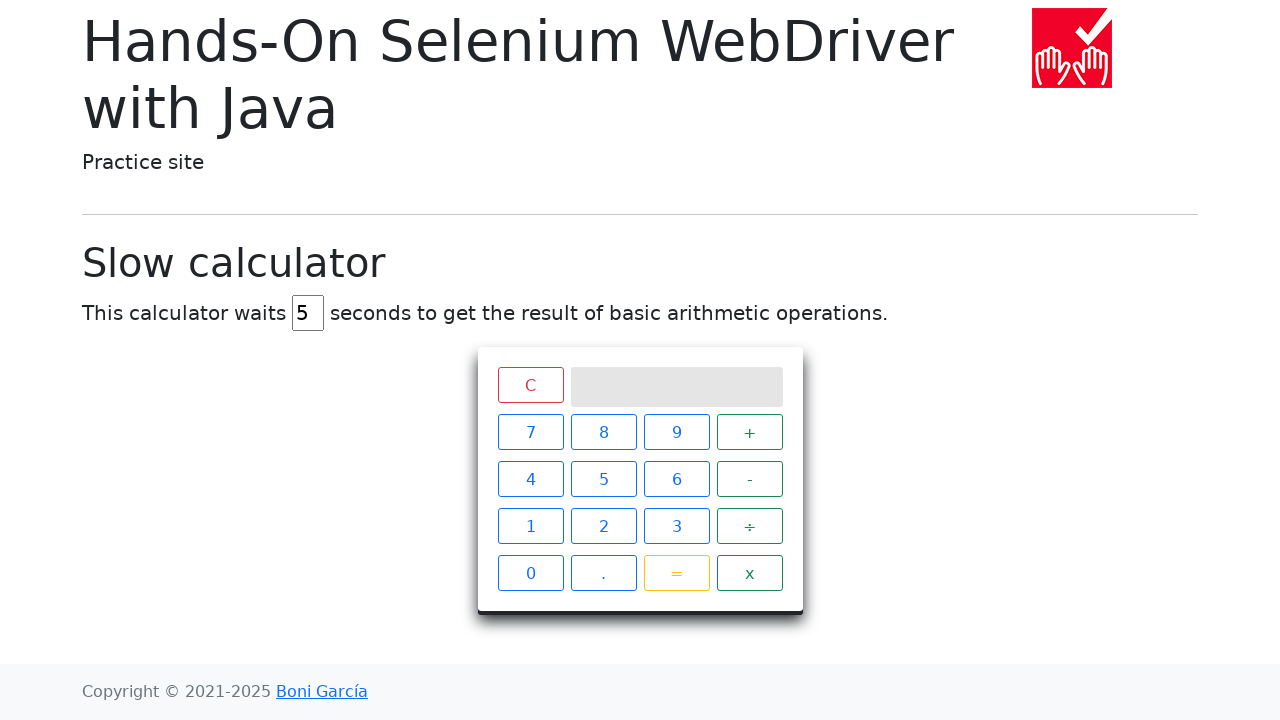

Cleared delay input field on #delay
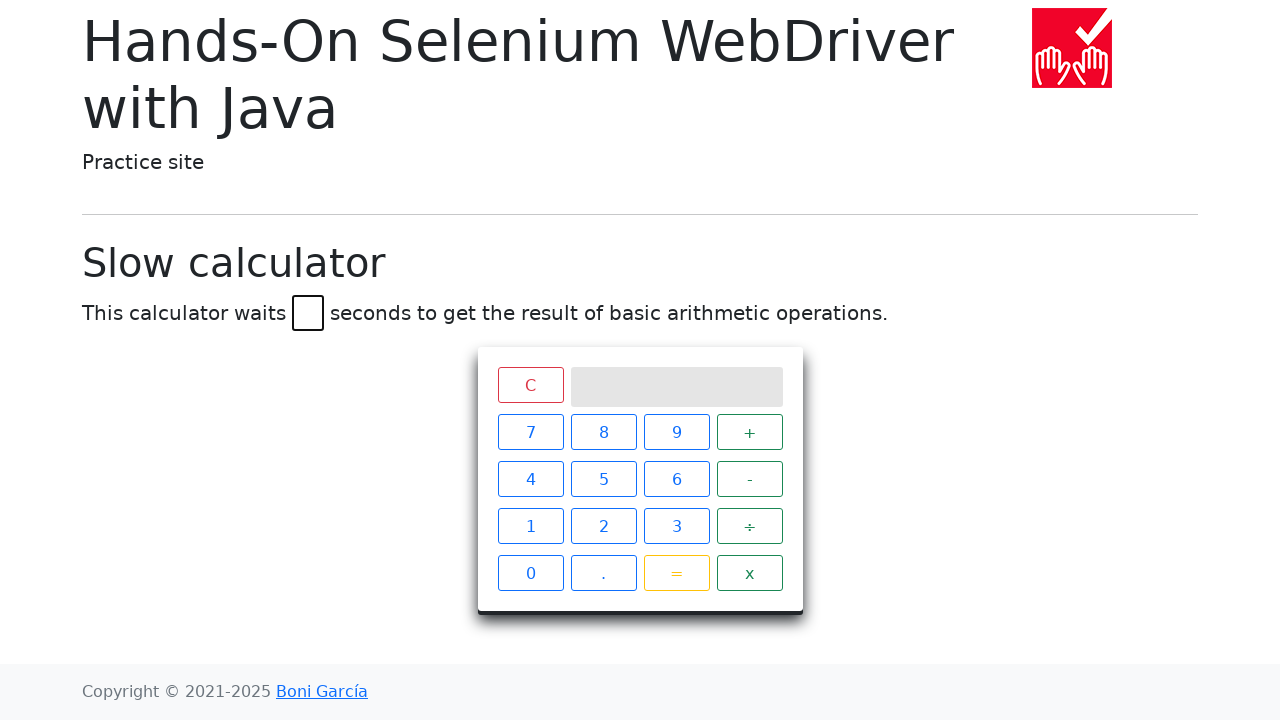

Set delay to 45 seconds on #delay
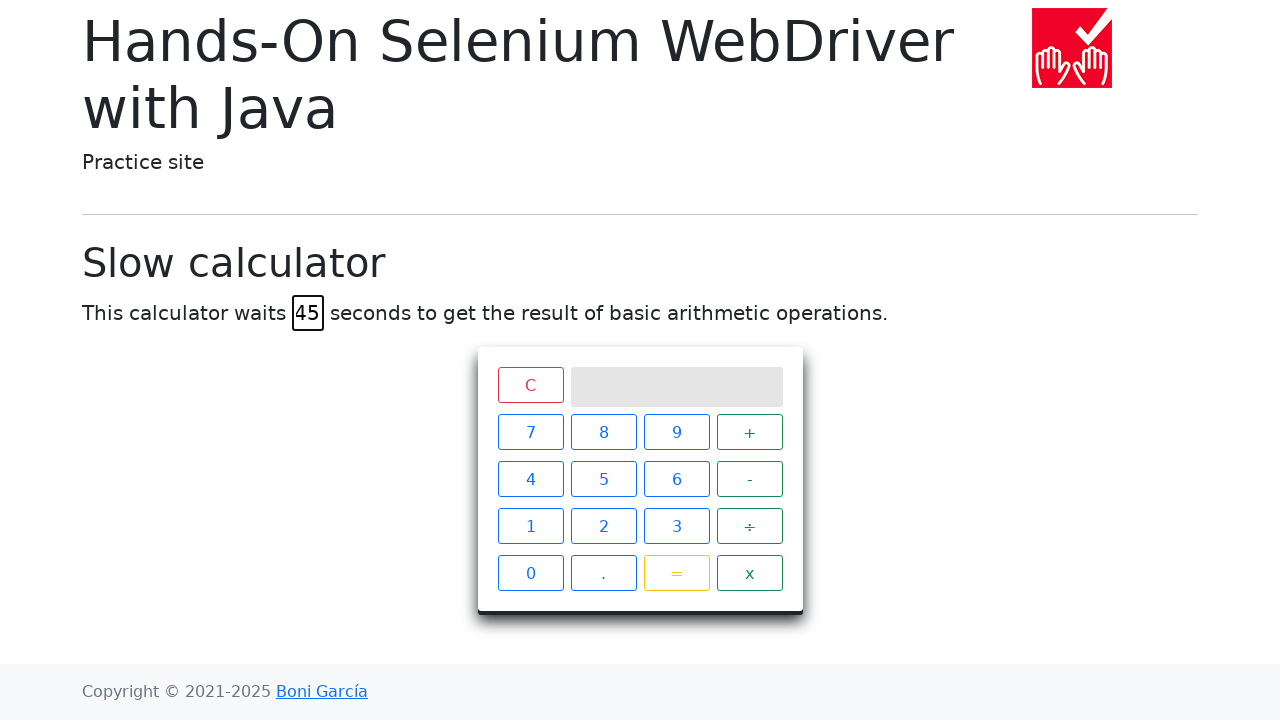

Clicked button '7' at (530, 432) on xpath=//span[text()='7']
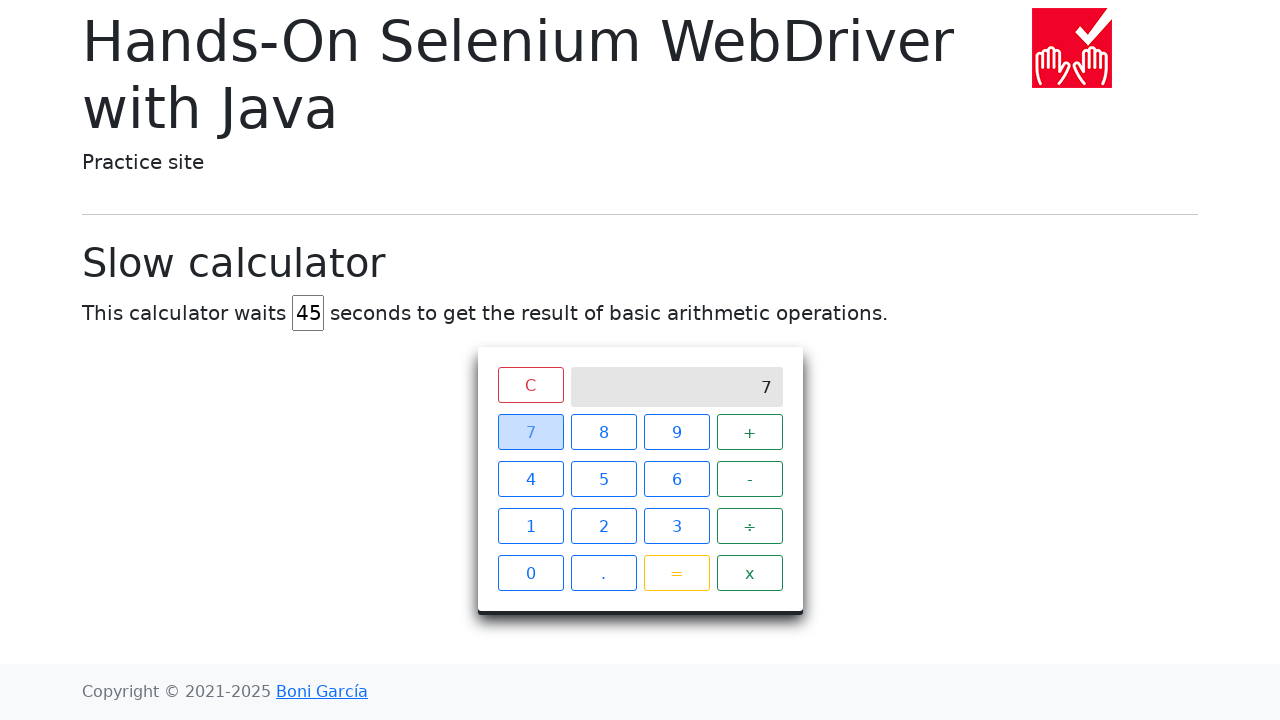

Clicked button '+' at (750, 432) on xpath=//span[text()='+']
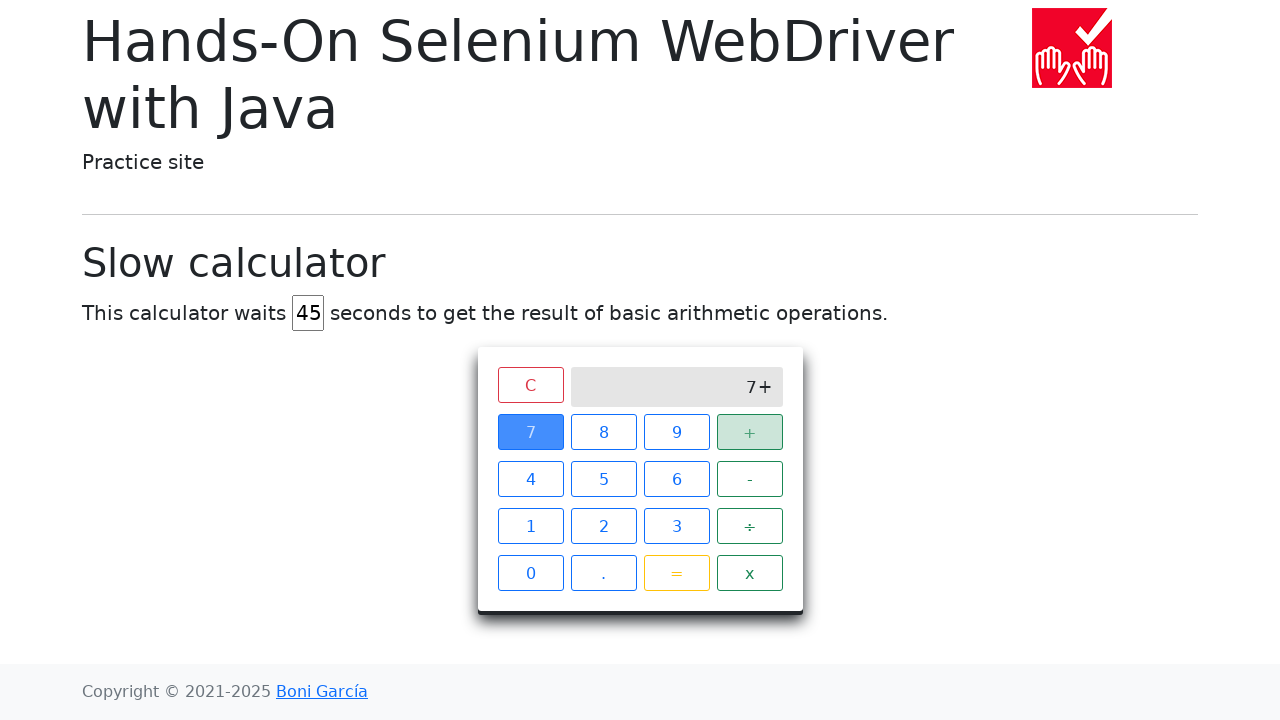

Clicked button '8' at (604, 432) on xpath=//span[text()='8']
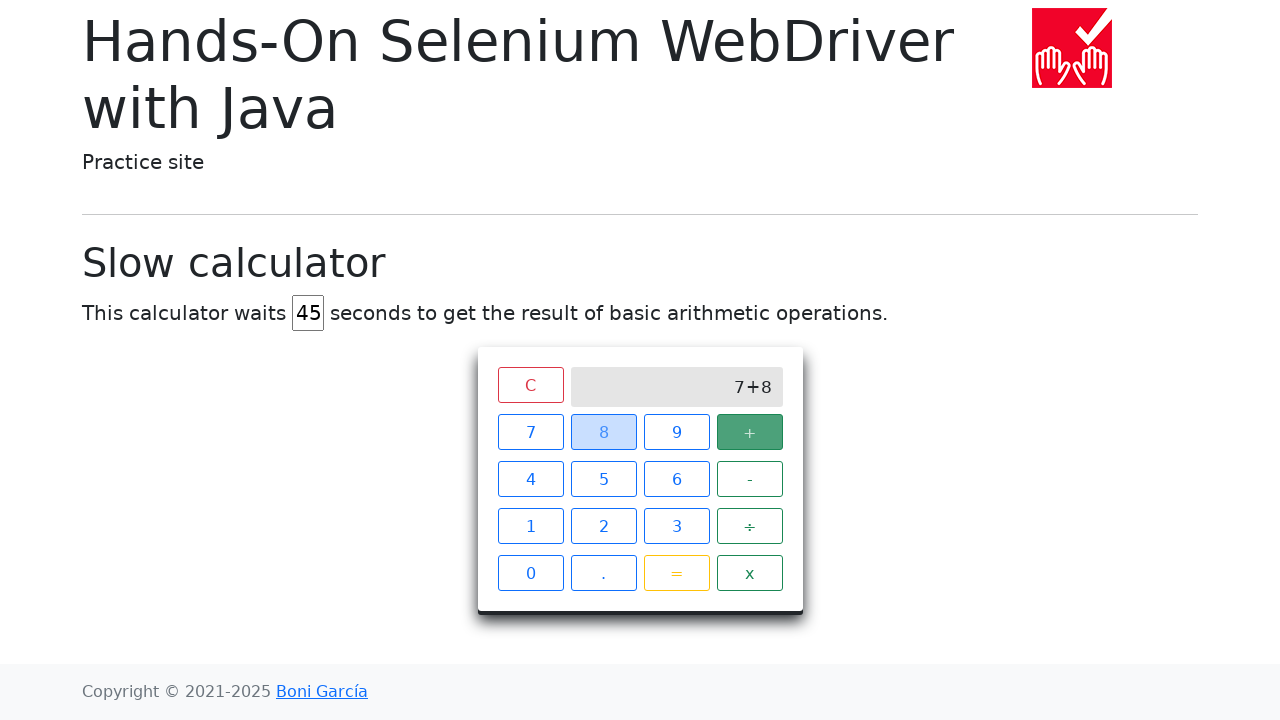

Clicked button '=' to execute calculation at (676, 573) on xpath=//span[text()='=']
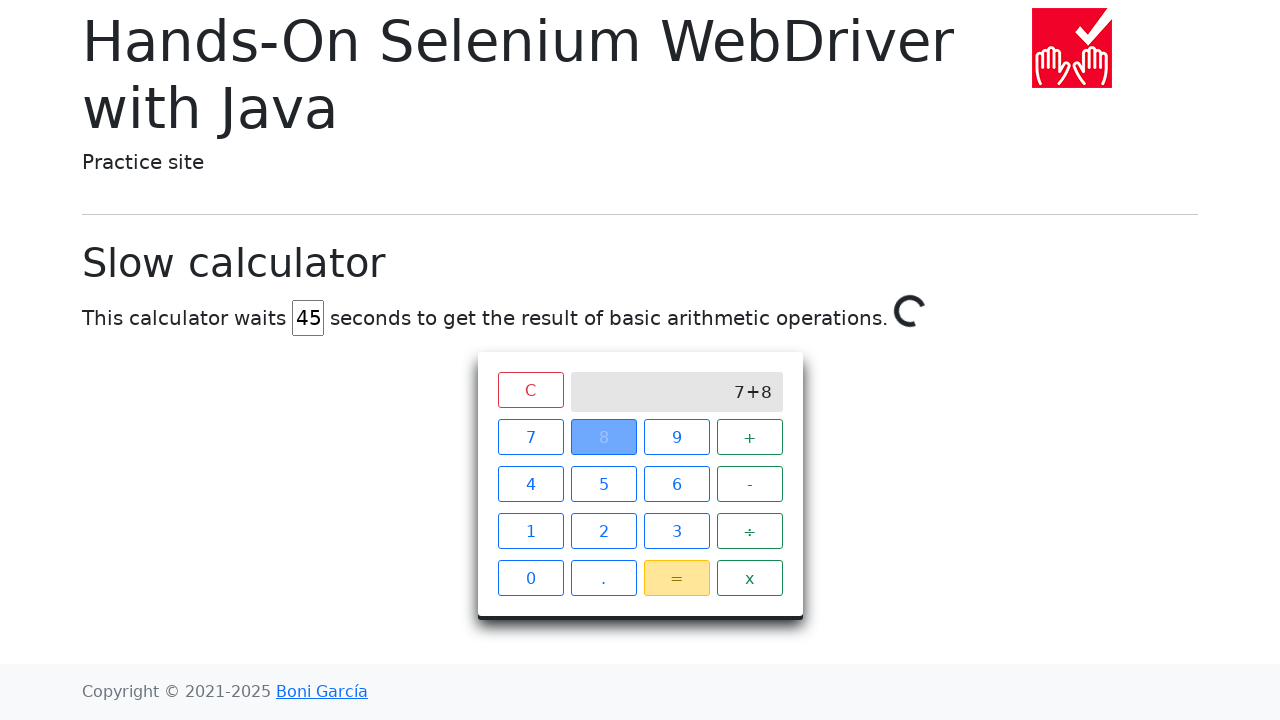

Waited 45 seconds for calculation to complete
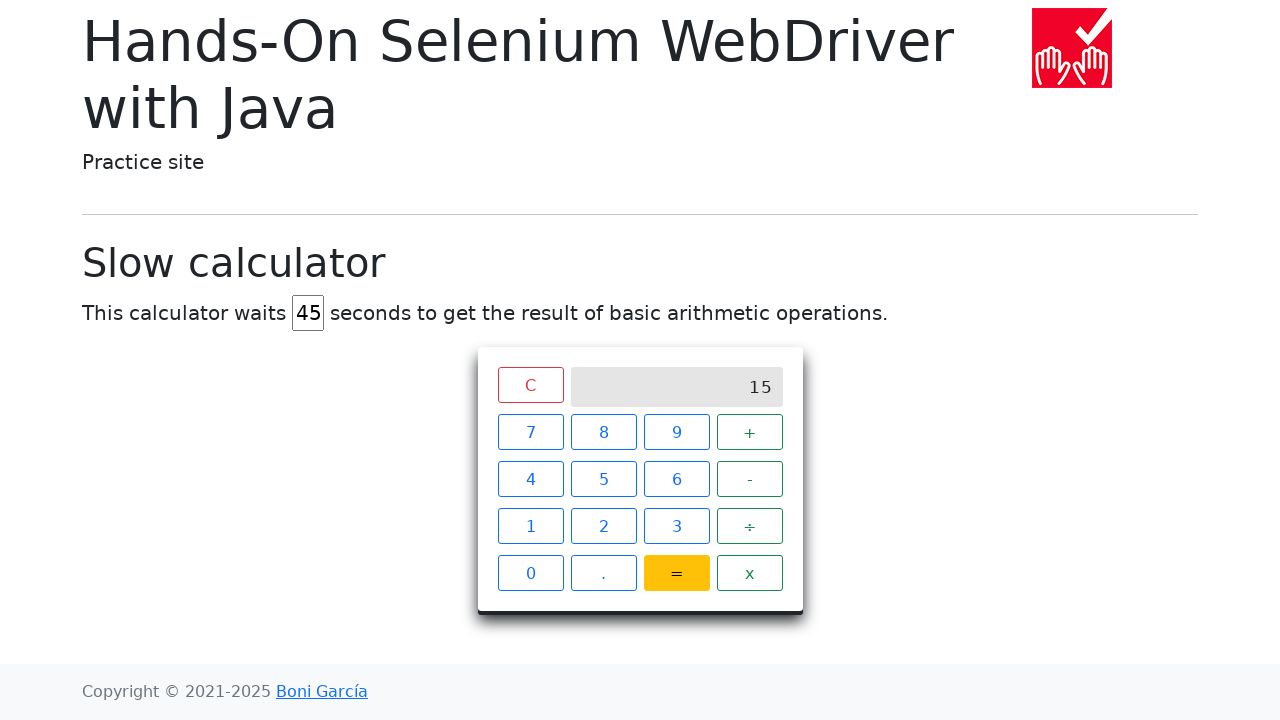

Retrieved calculation result from screen
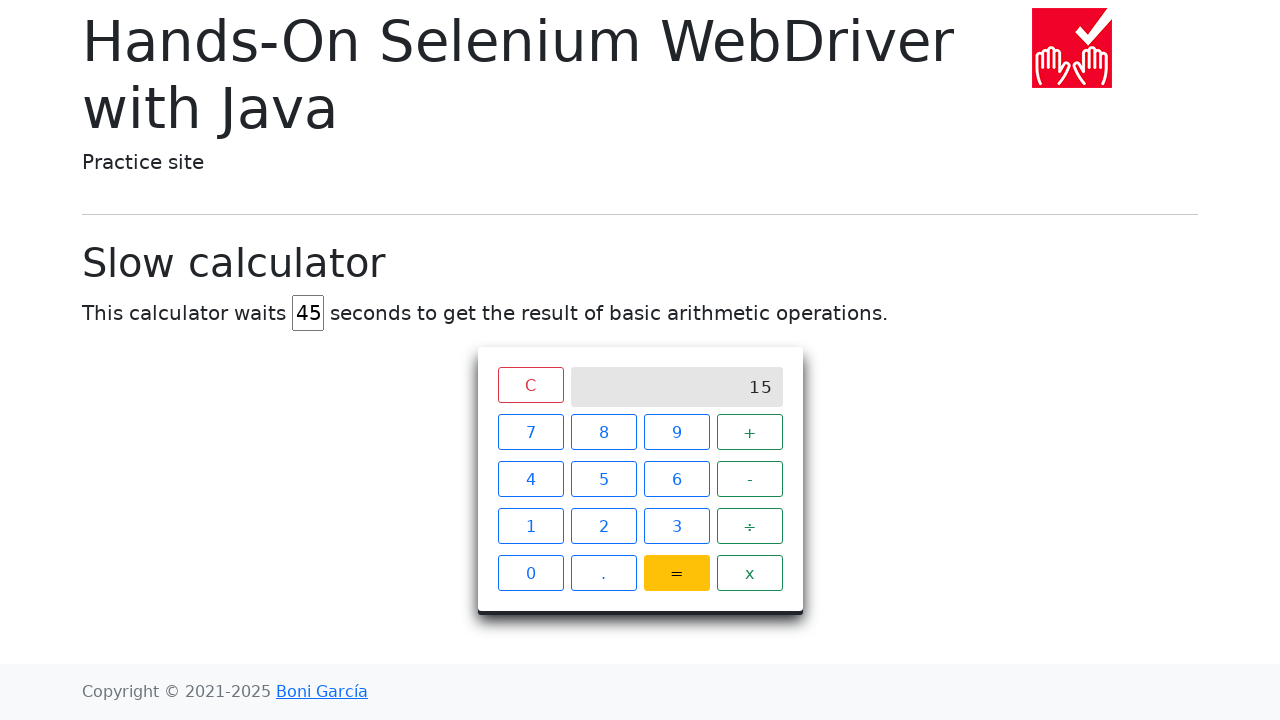

Verified calculation result equals '15'
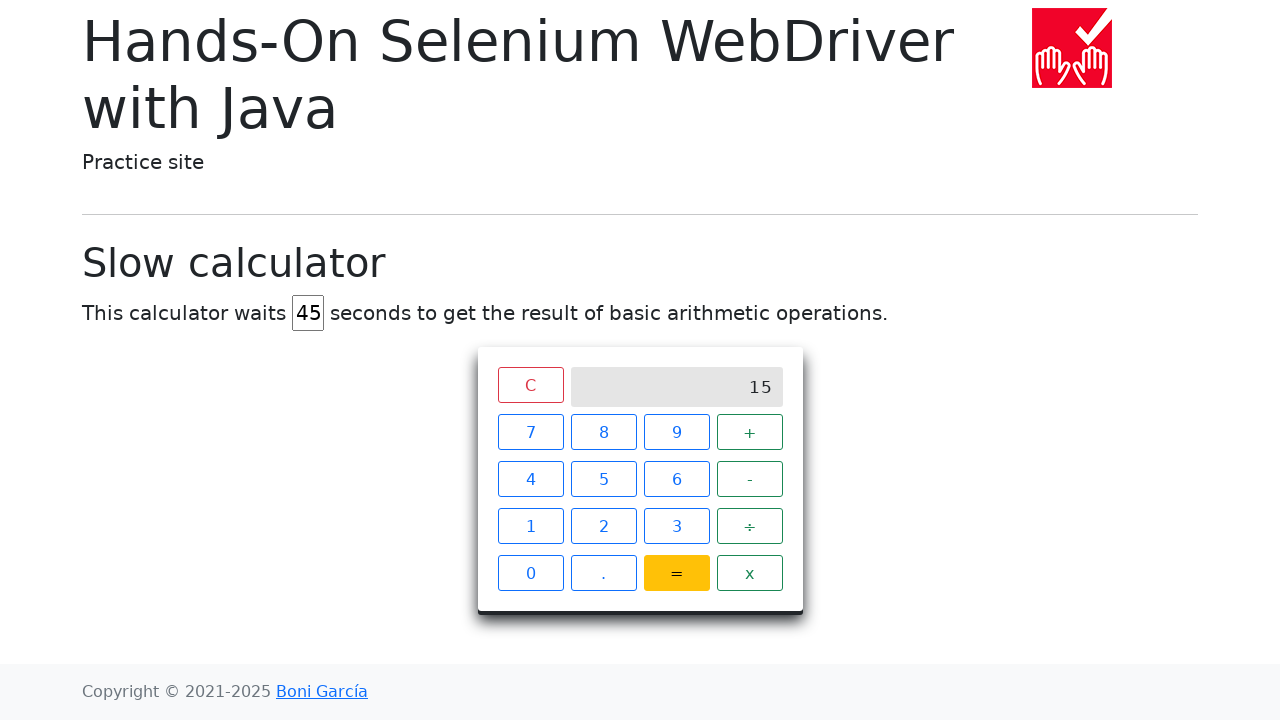

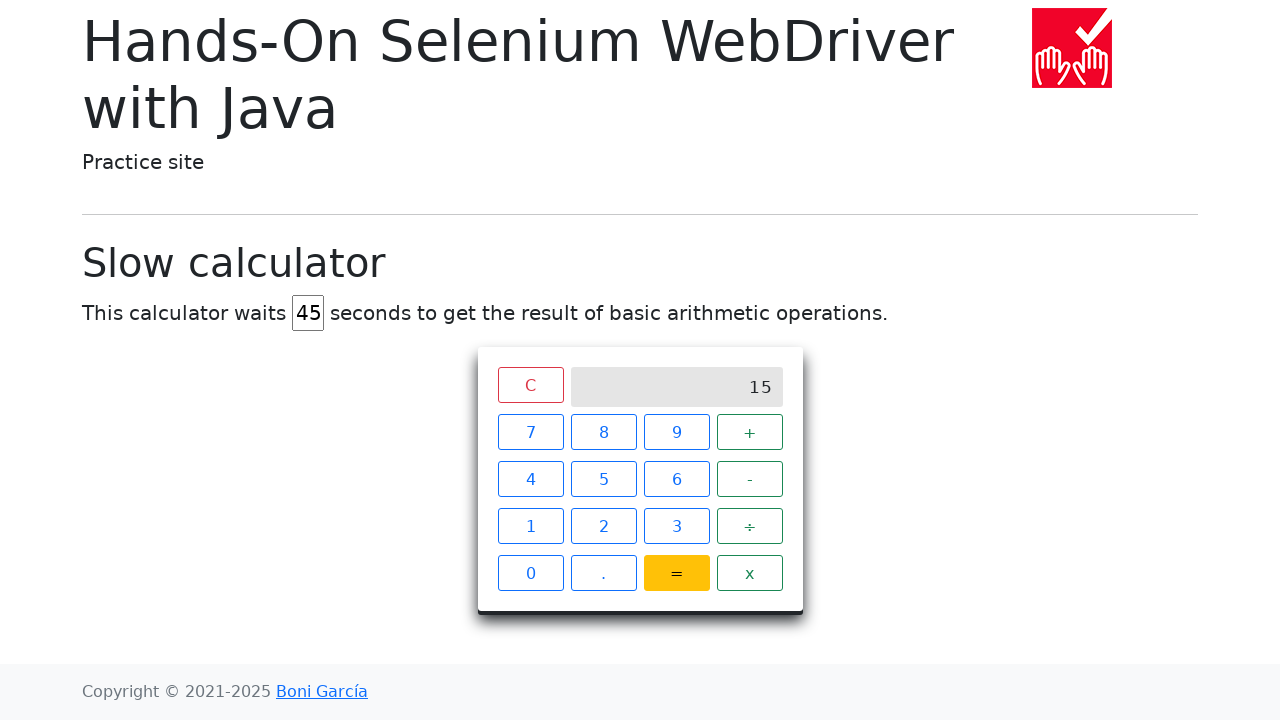